Tests route planning functionality by filling in start and end locations and submitting the route search form

Starting URL: http://www.targeo.pl

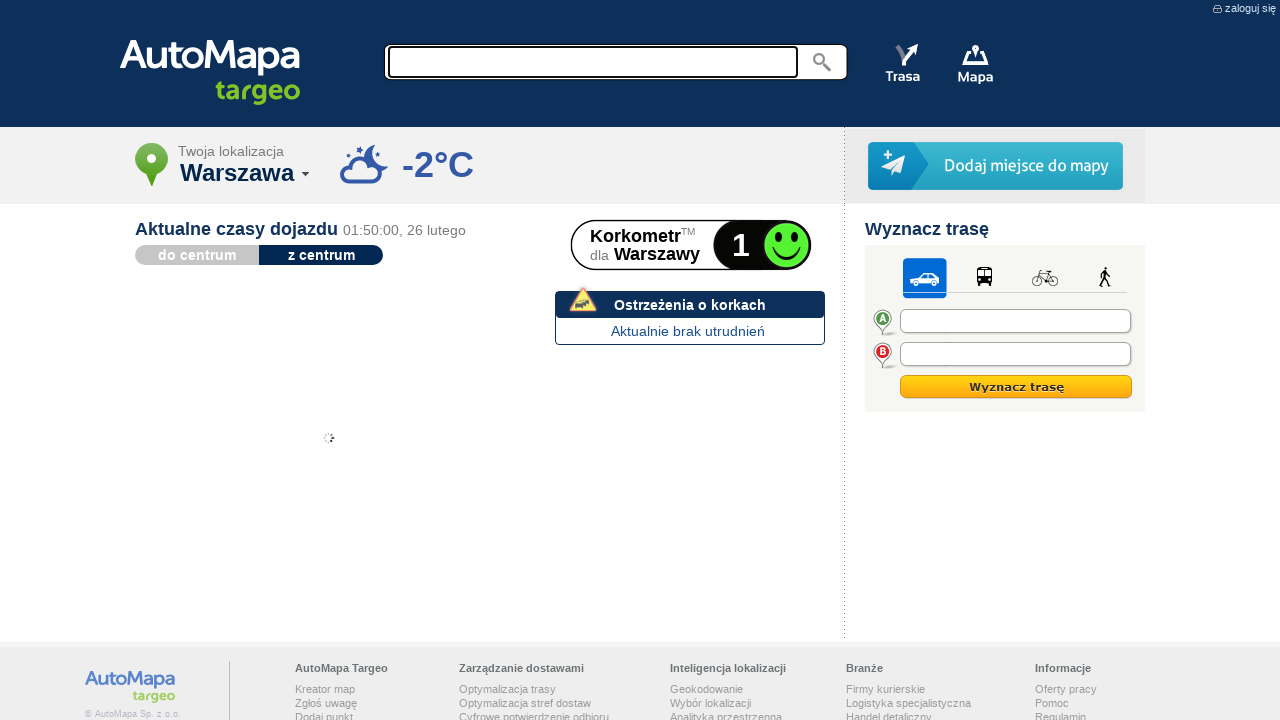

Filled start location field with 'kraków, chodkiewicza' on #route_form_start
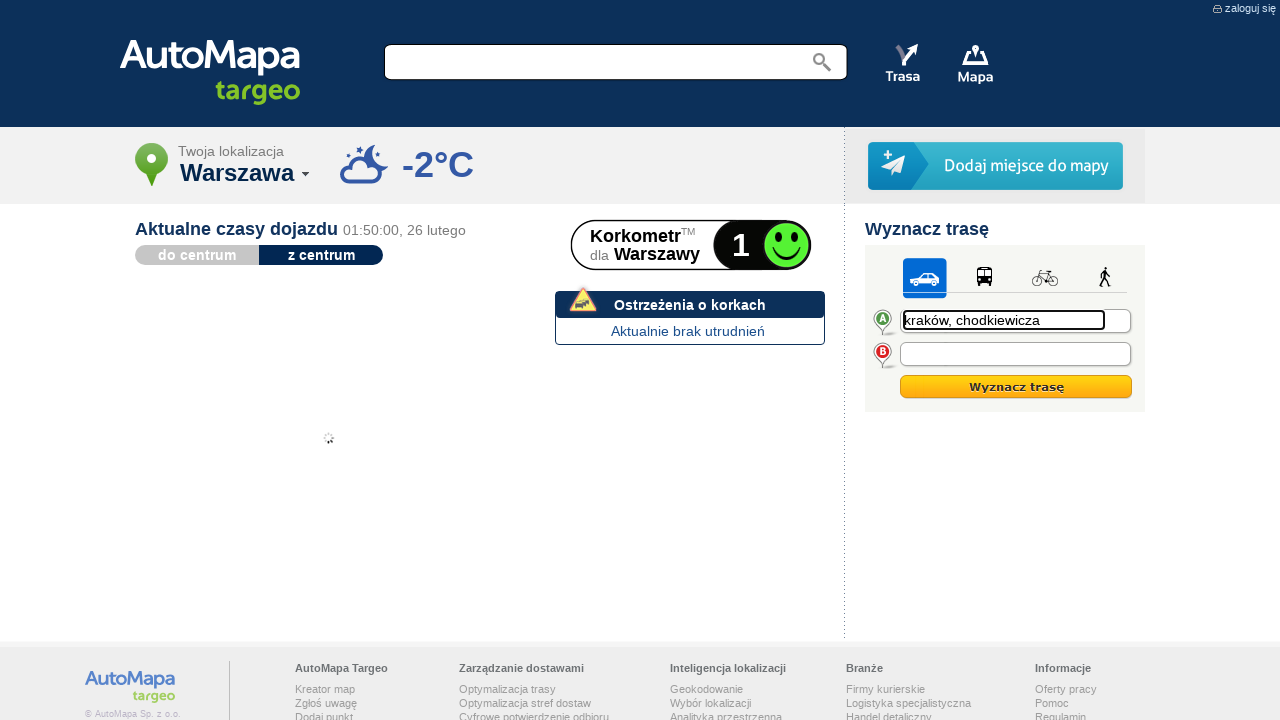

Filled end location field with 'zabierzów' on #route_form_end
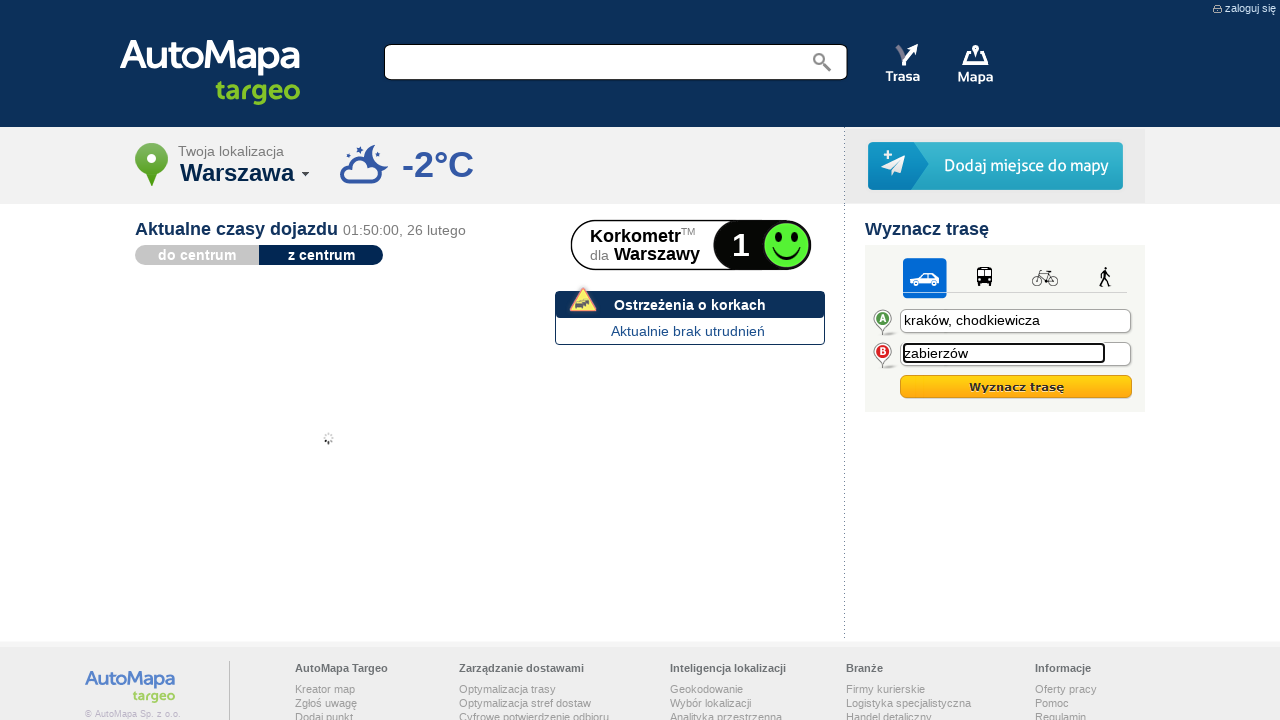

Clicked find route button to submit the route search form at (1016, 387) on img[onclick='findroute()']
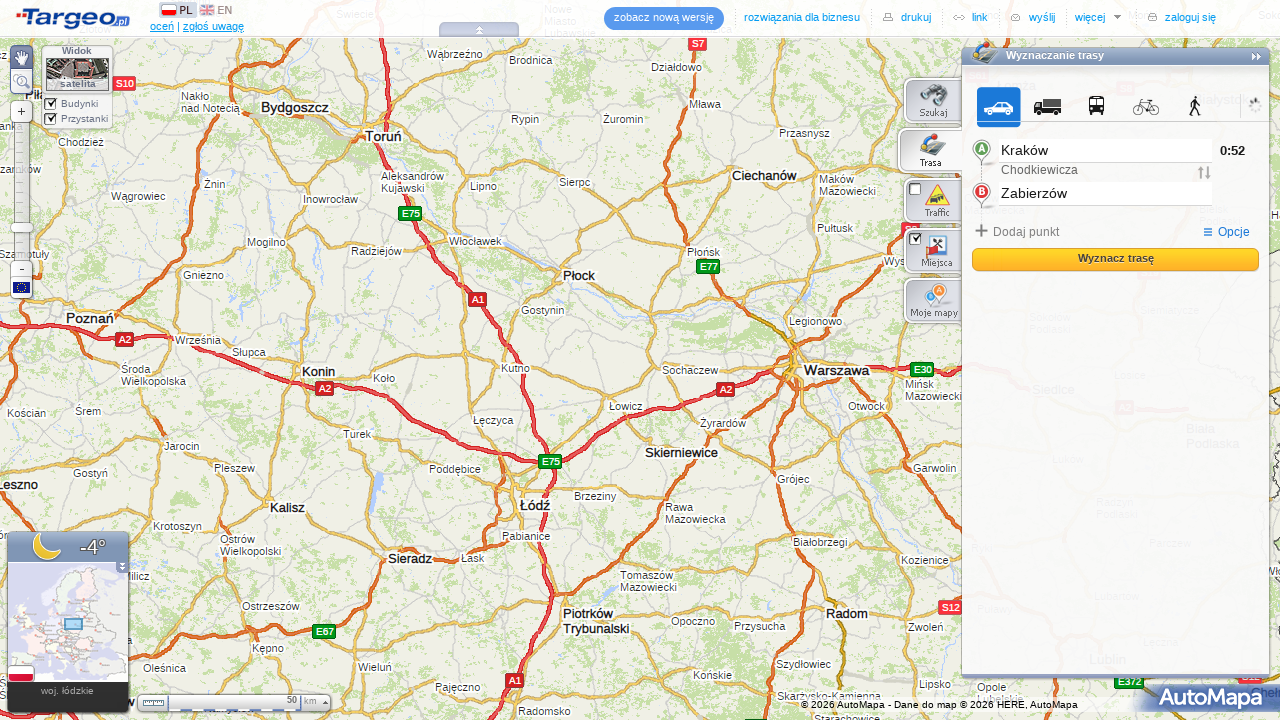

Route information loaded successfully with ETA displayed
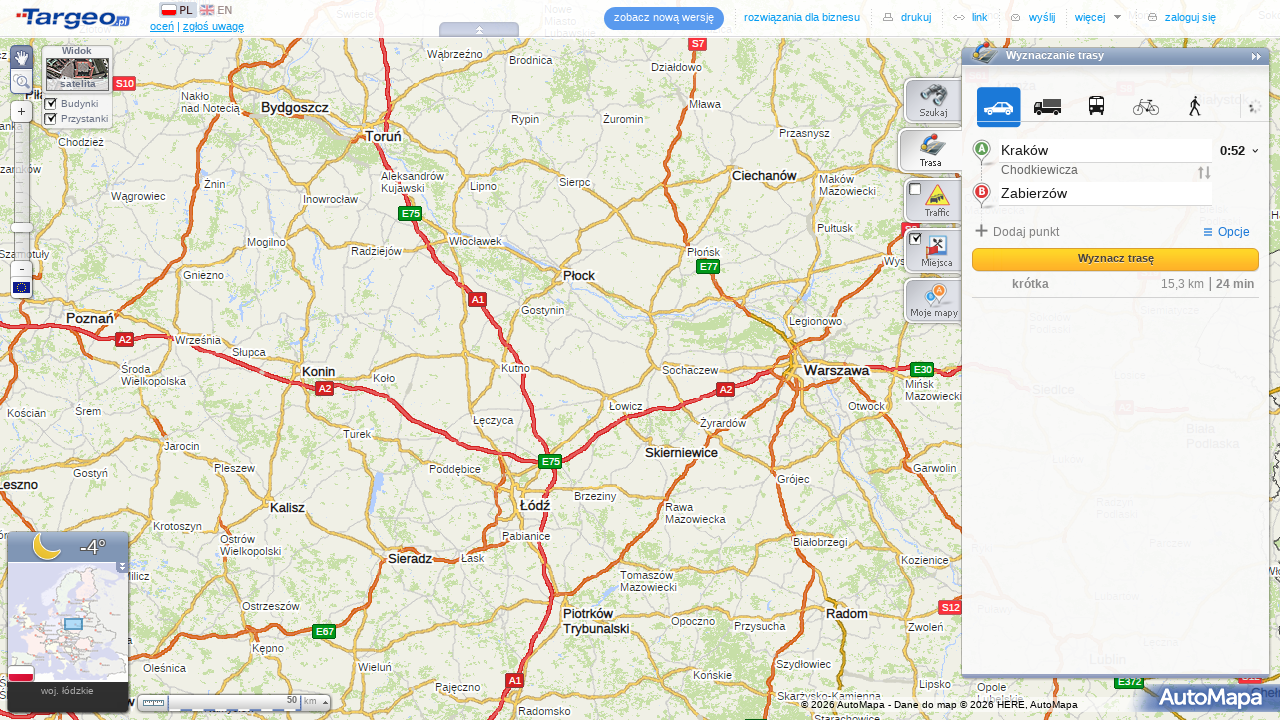

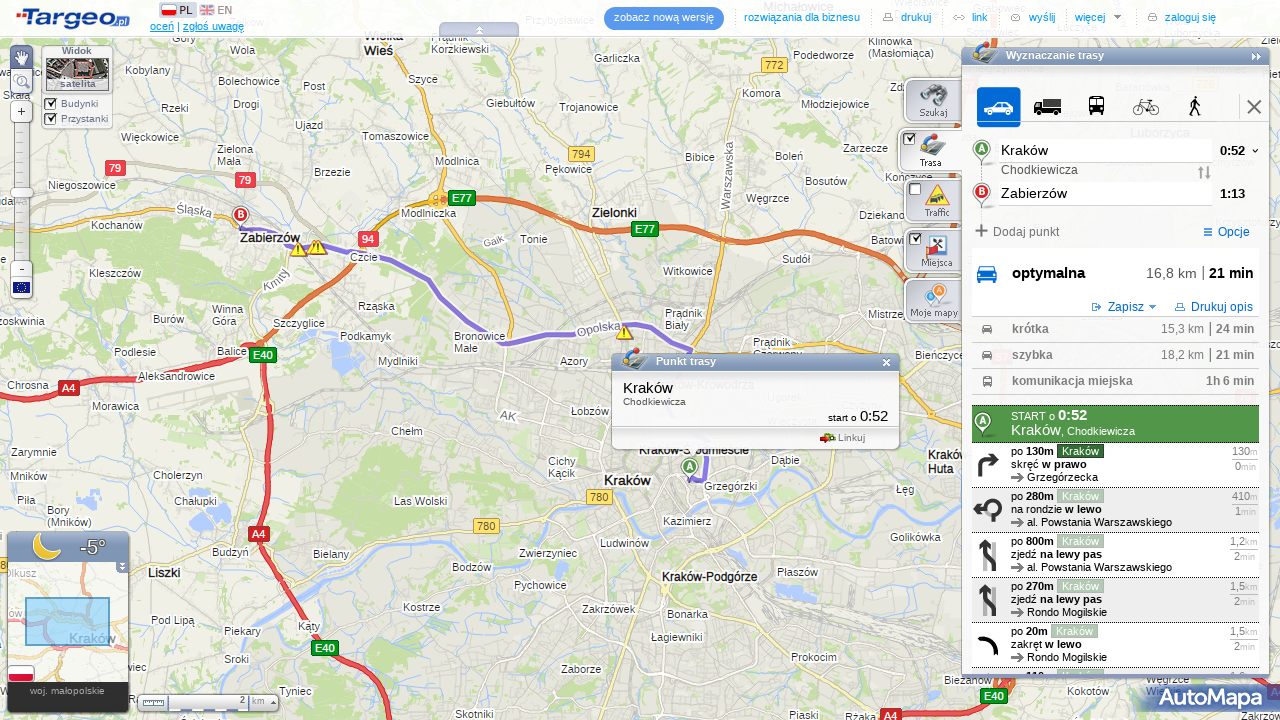